Tests the Gitee Compass explore page by scrolling down multiple times to trigger lazy loading of content, then verifies that collection items and project listings are visible on the page.

Starting URL: https://compass.gitee.com/explore

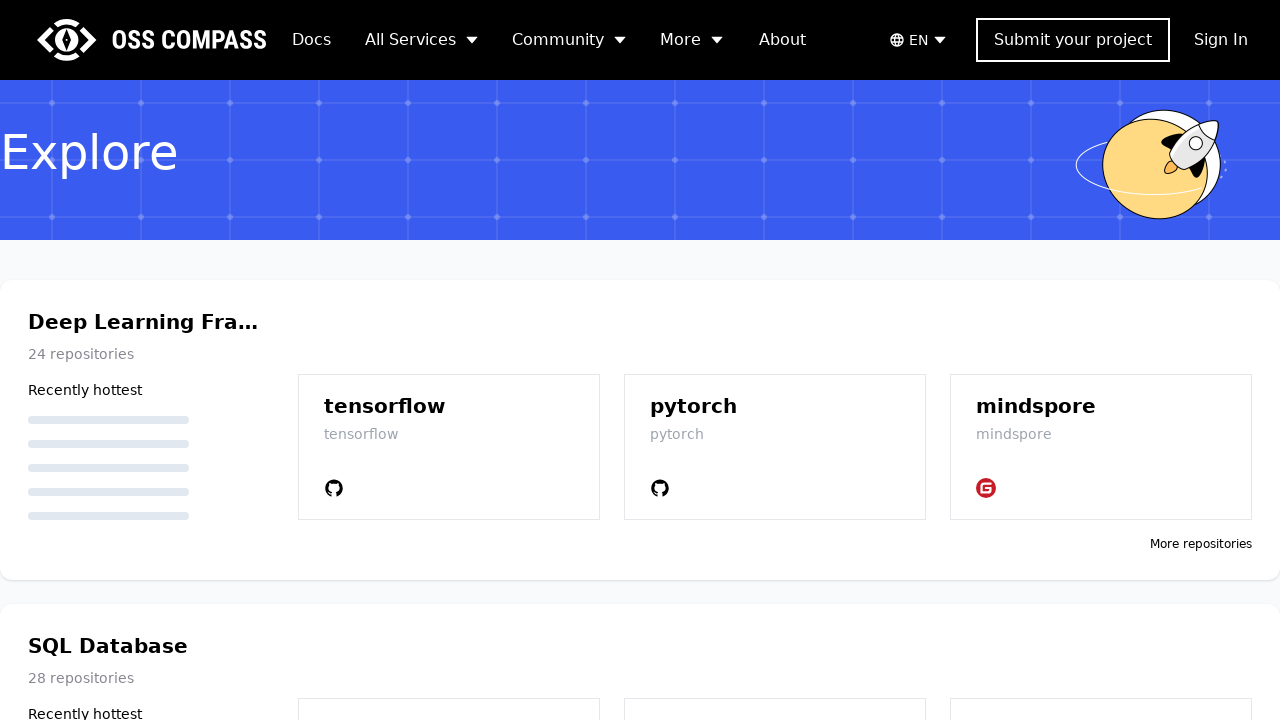

Scrolled to bottom of page (iteration 1/10)
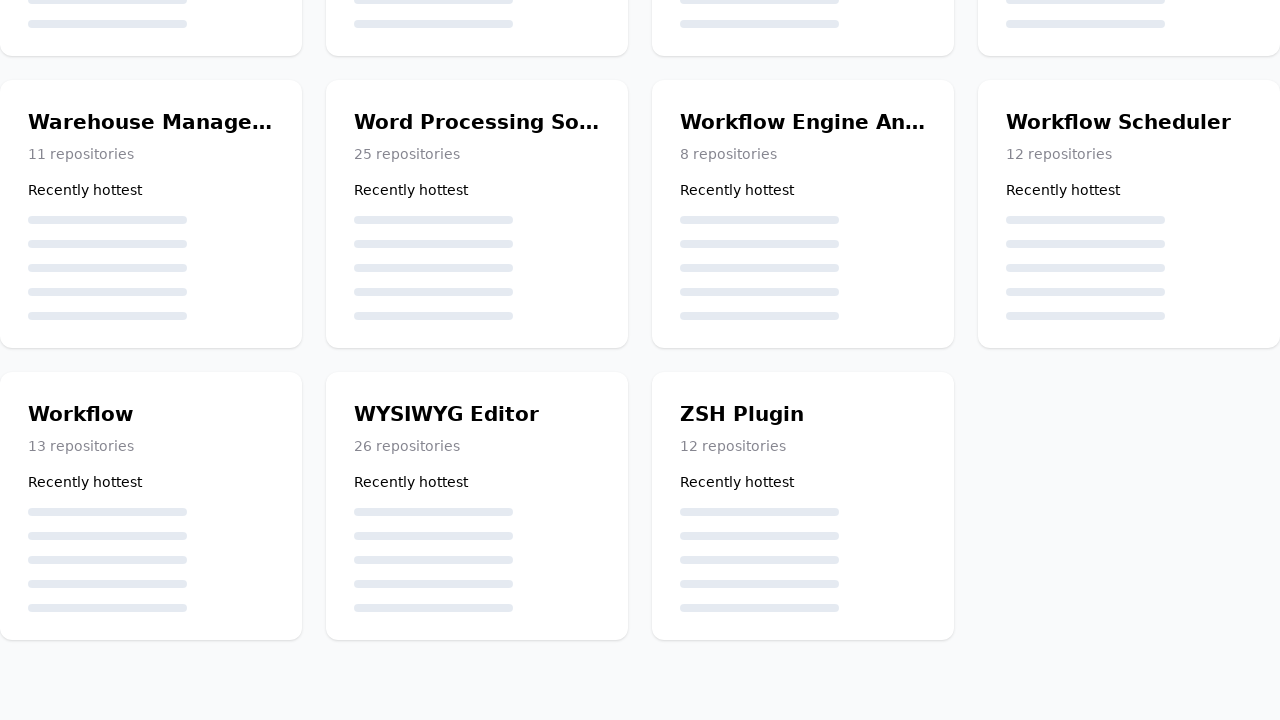

Waited for content to load after scroll (iteration 1/10)
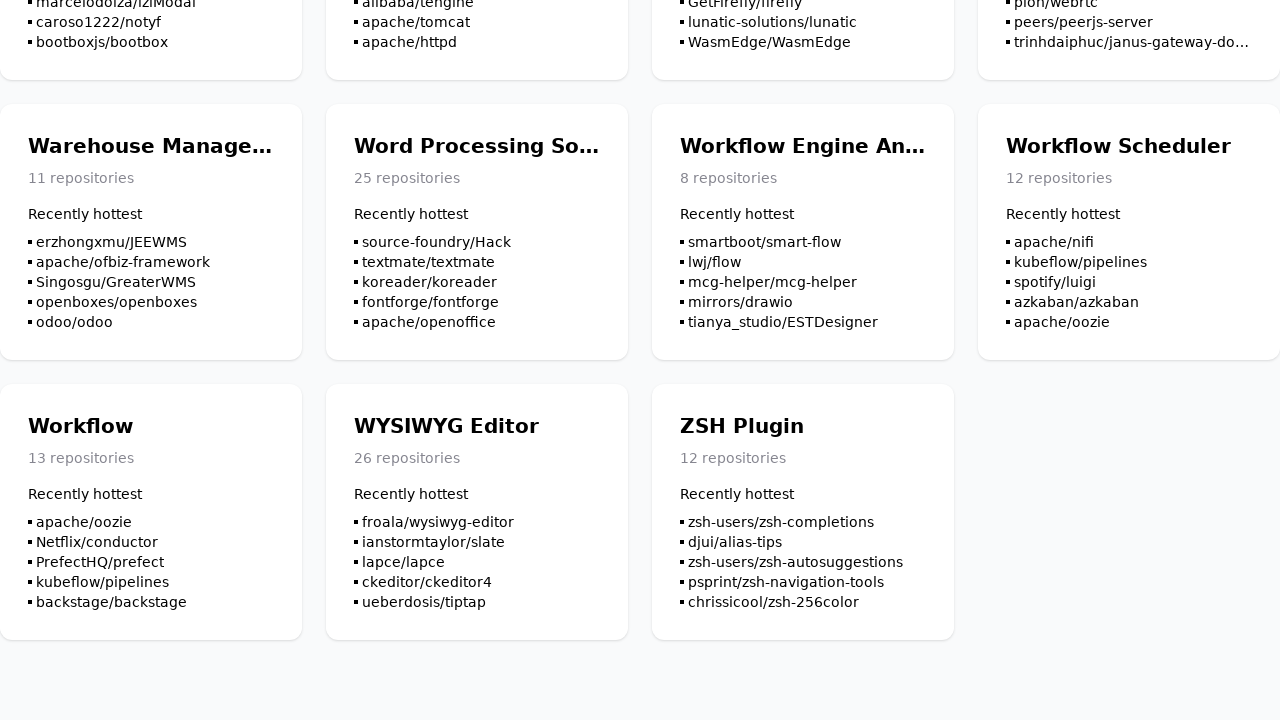

Scrolled to bottom of page (iteration 2/10)
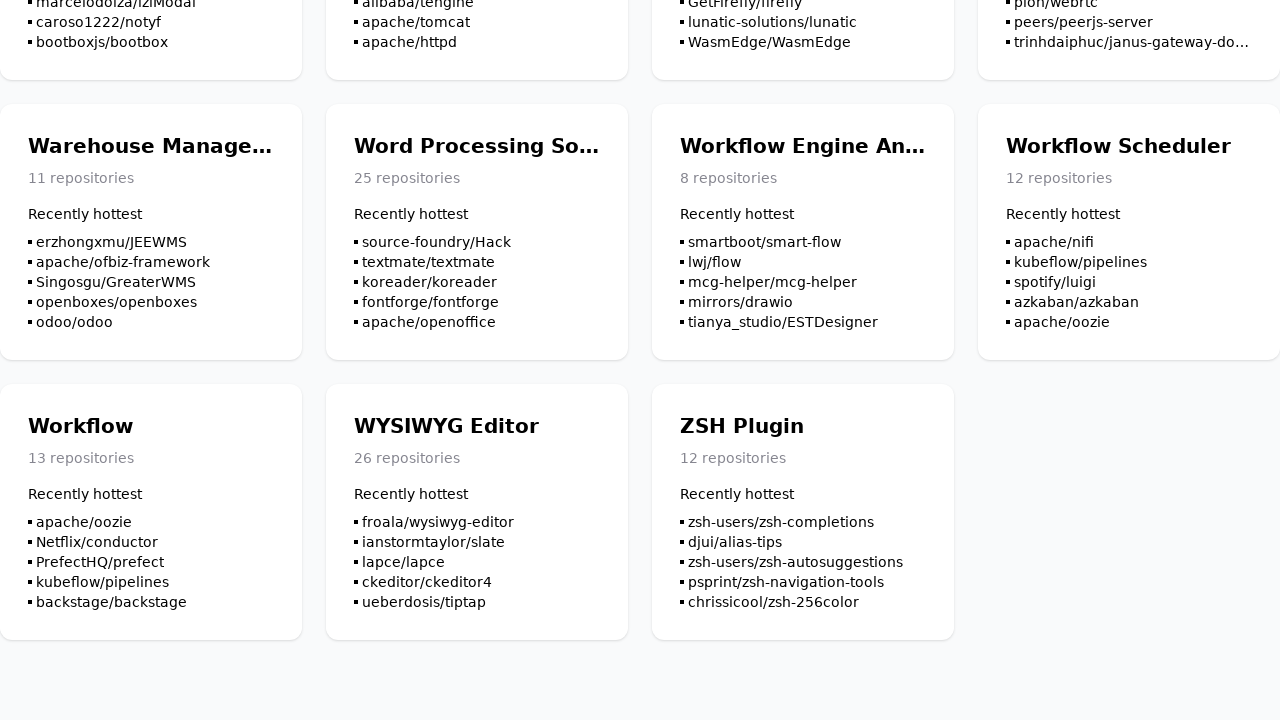

Waited for content to load after scroll (iteration 2/10)
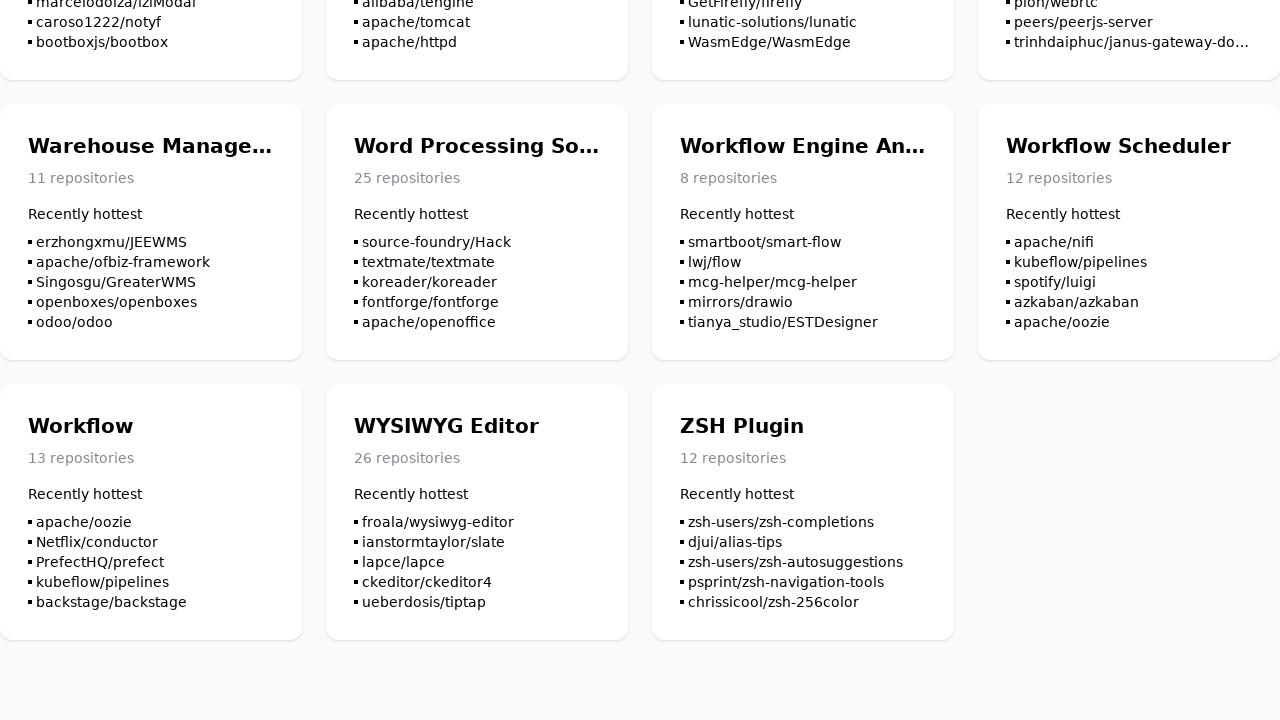

Scrolled to bottom of page (iteration 3/10)
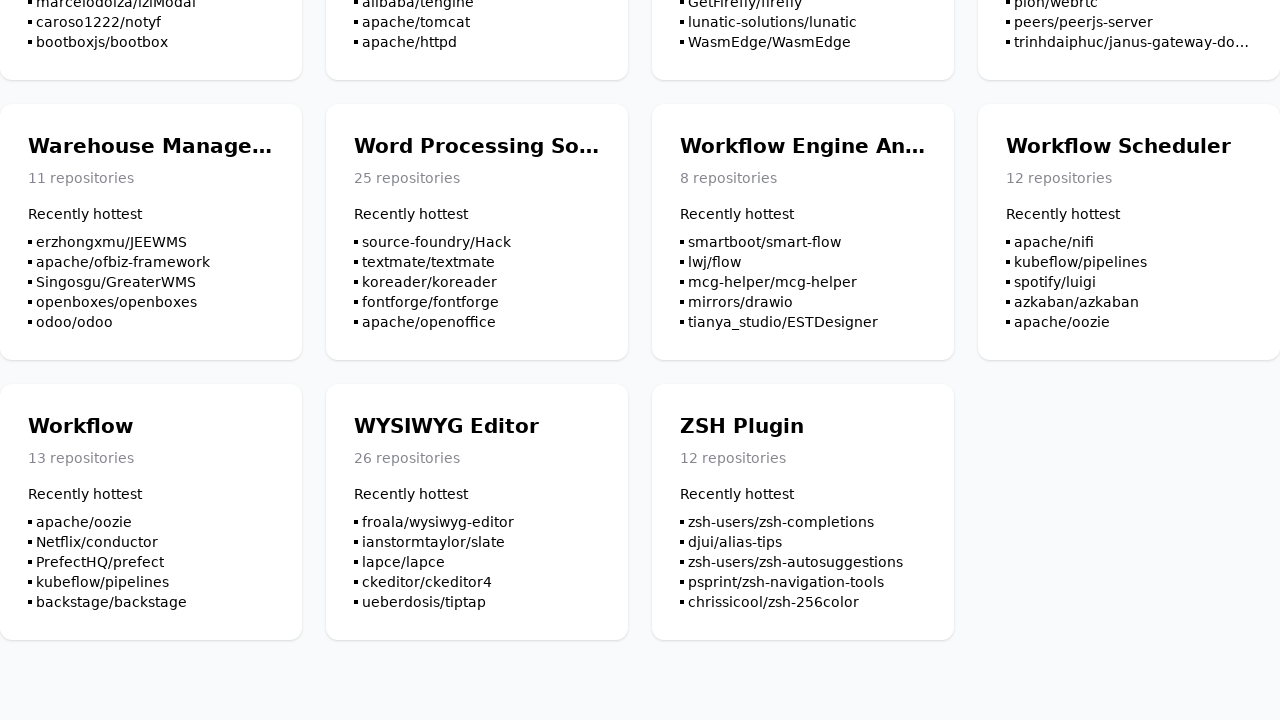

Waited for content to load after scroll (iteration 3/10)
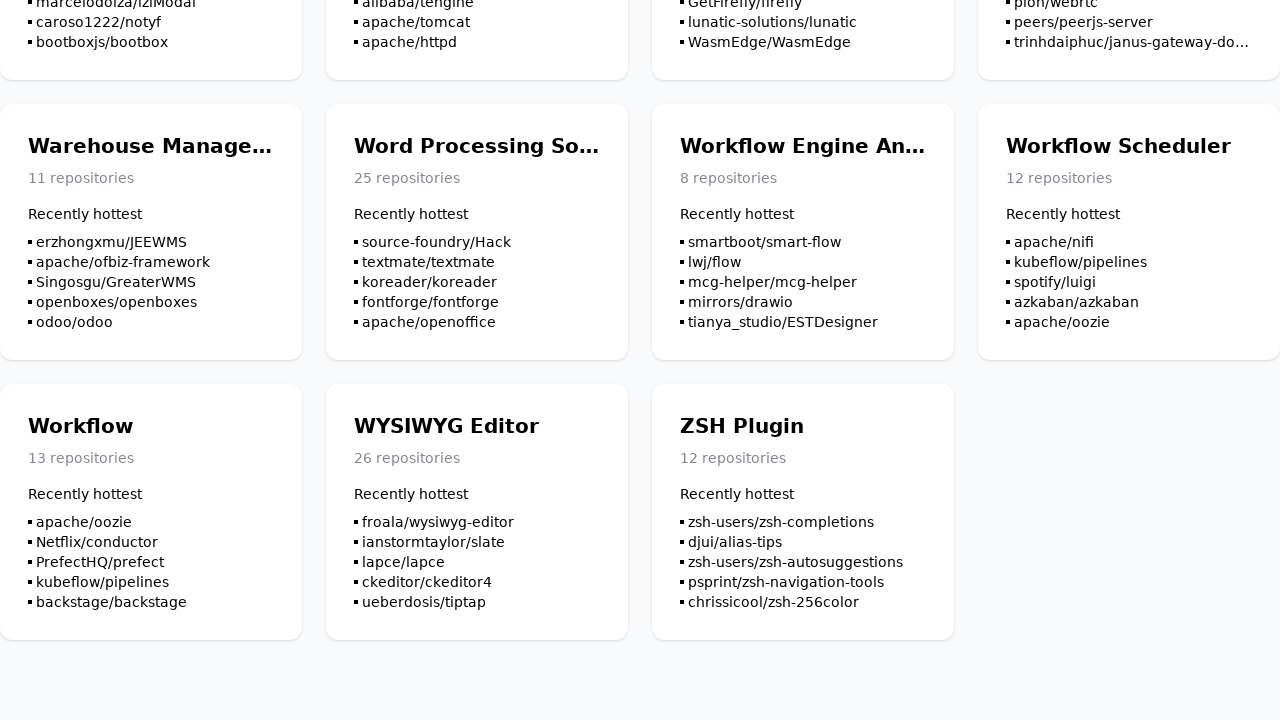

Scrolled to bottom of page (iteration 4/10)
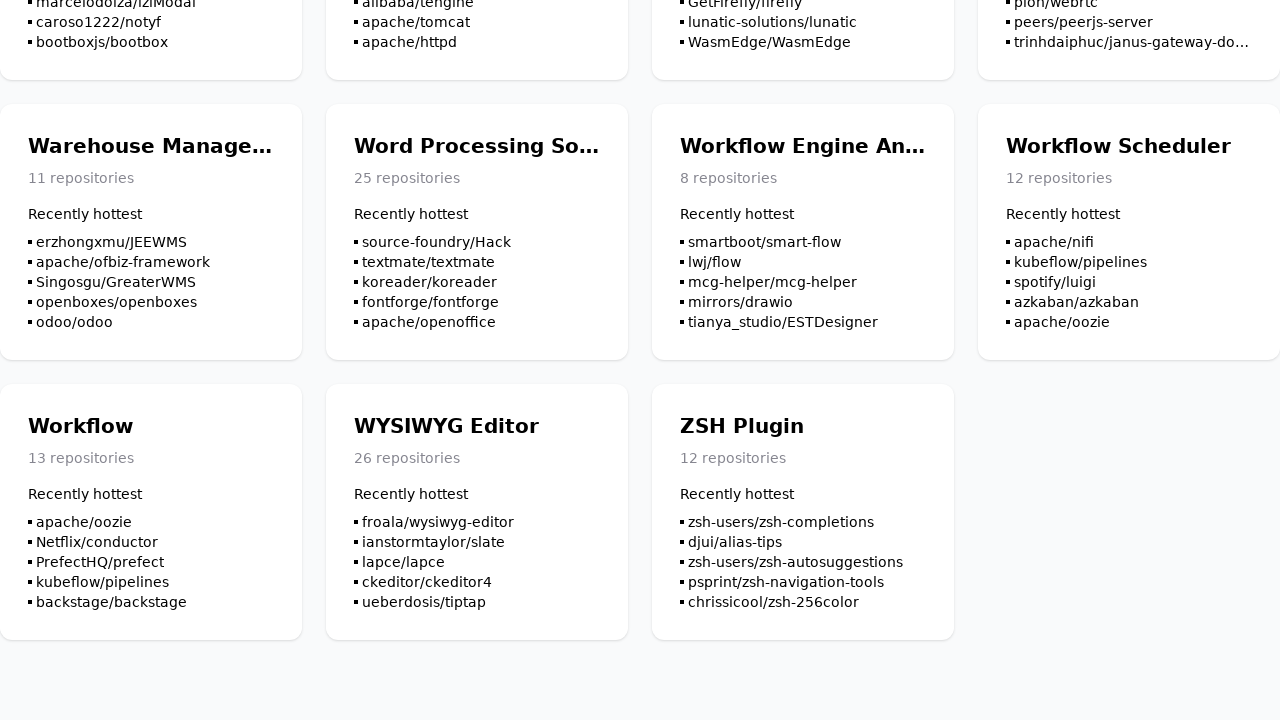

Waited for content to load after scroll (iteration 4/10)
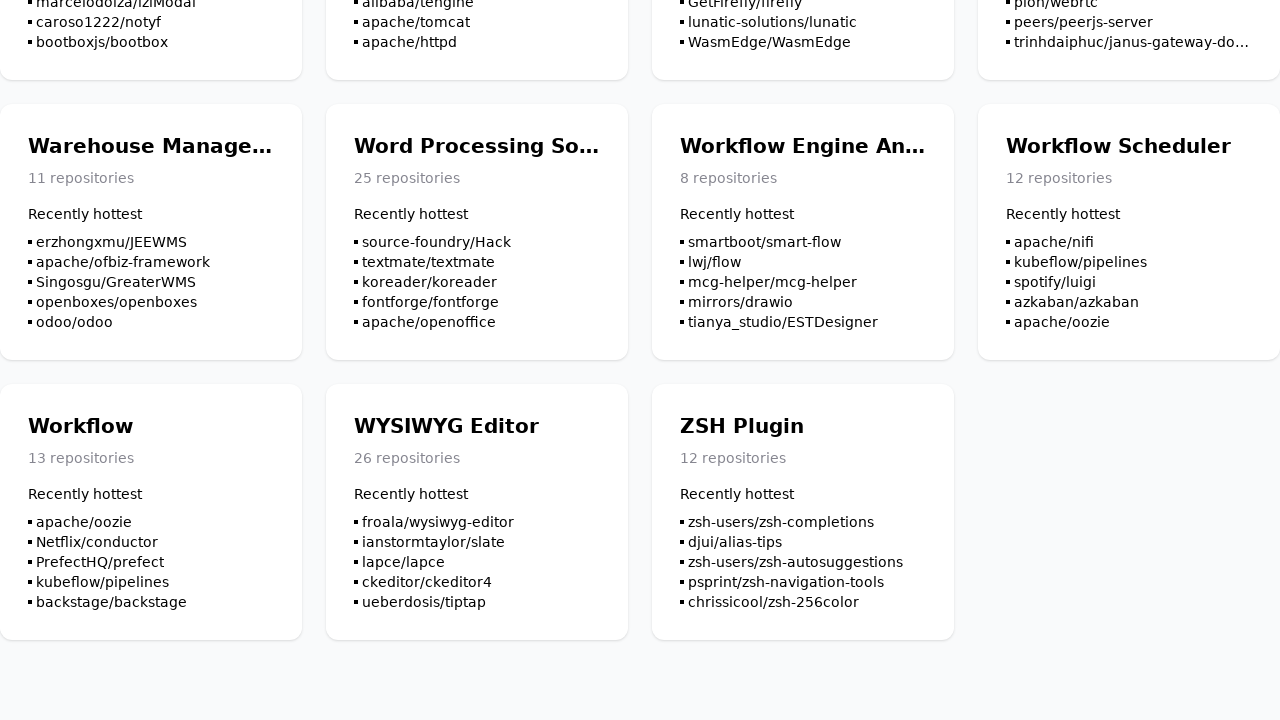

Scrolled to bottom of page (iteration 5/10)
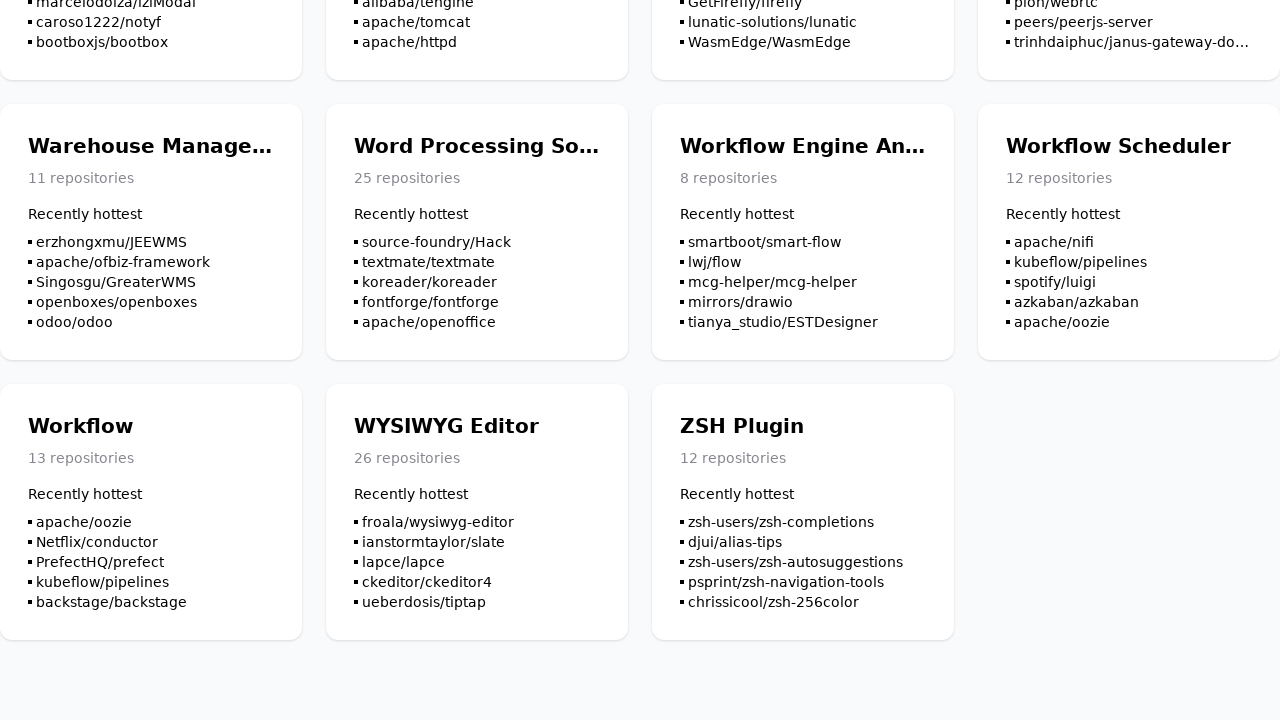

Waited for content to load after scroll (iteration 5/10)
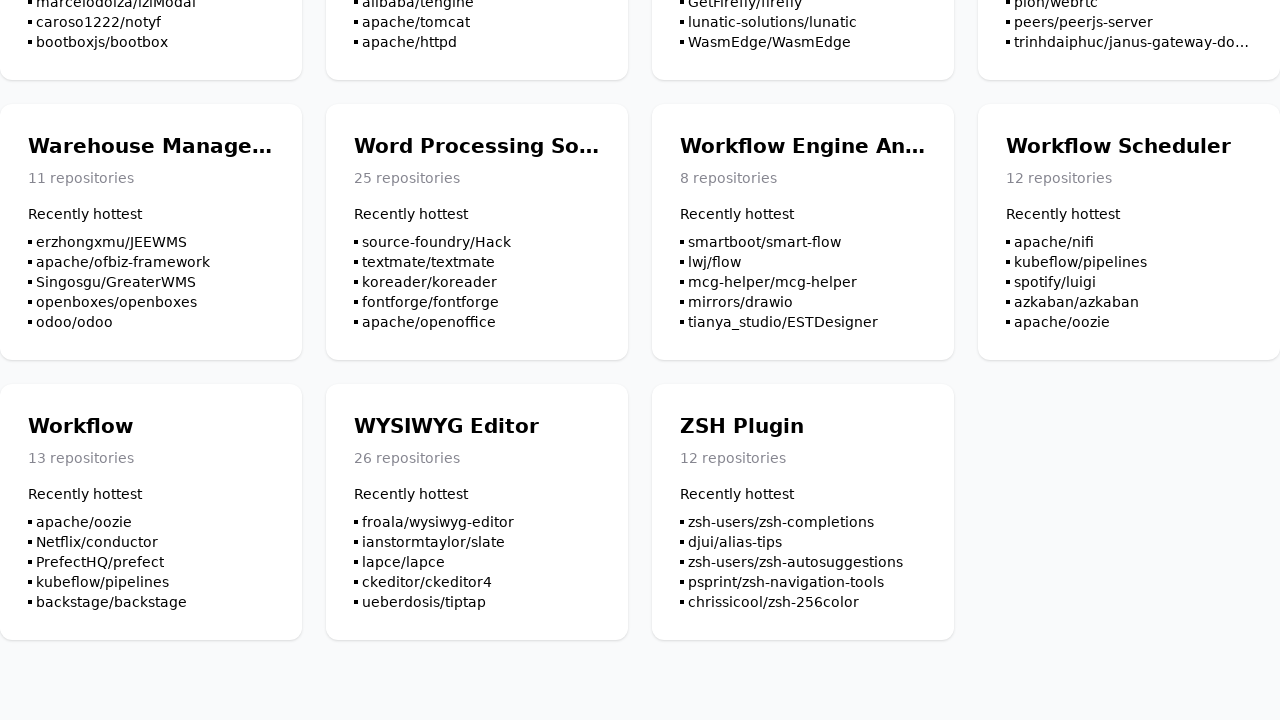

Scrolled to bottom of page (iteration 6/10)
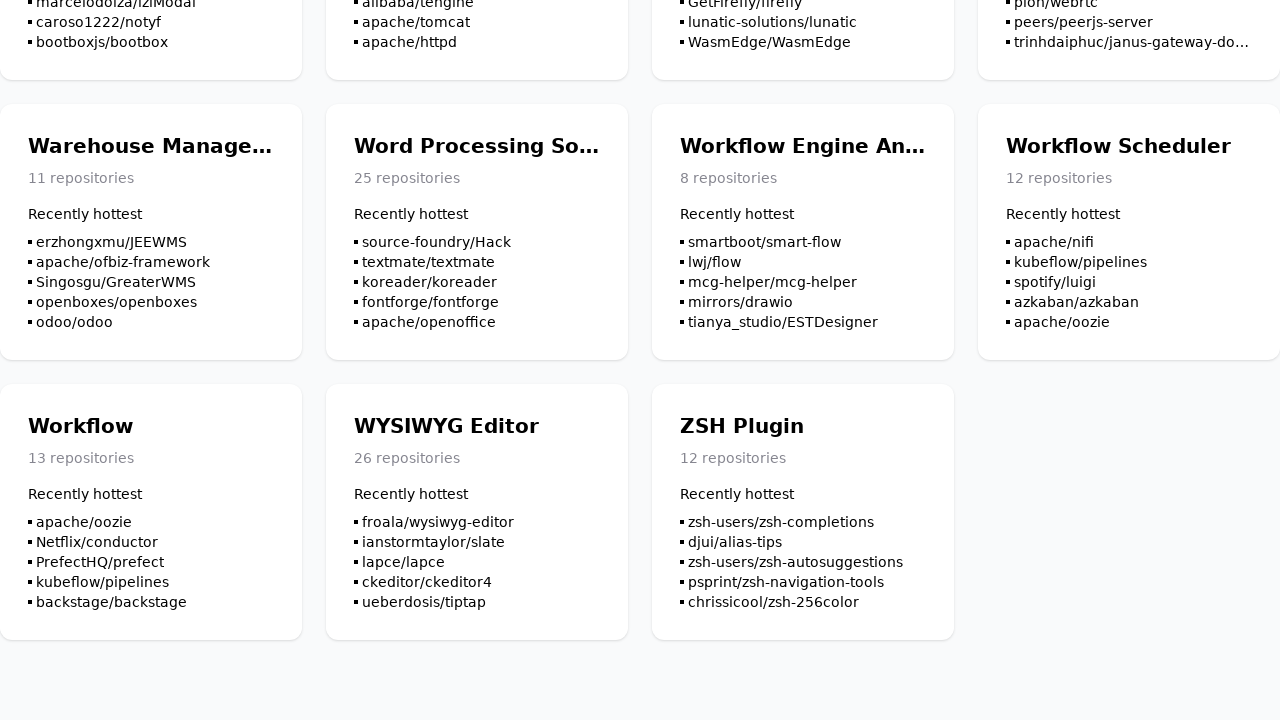

Waited for content to load after scroll (iteration 6/10)
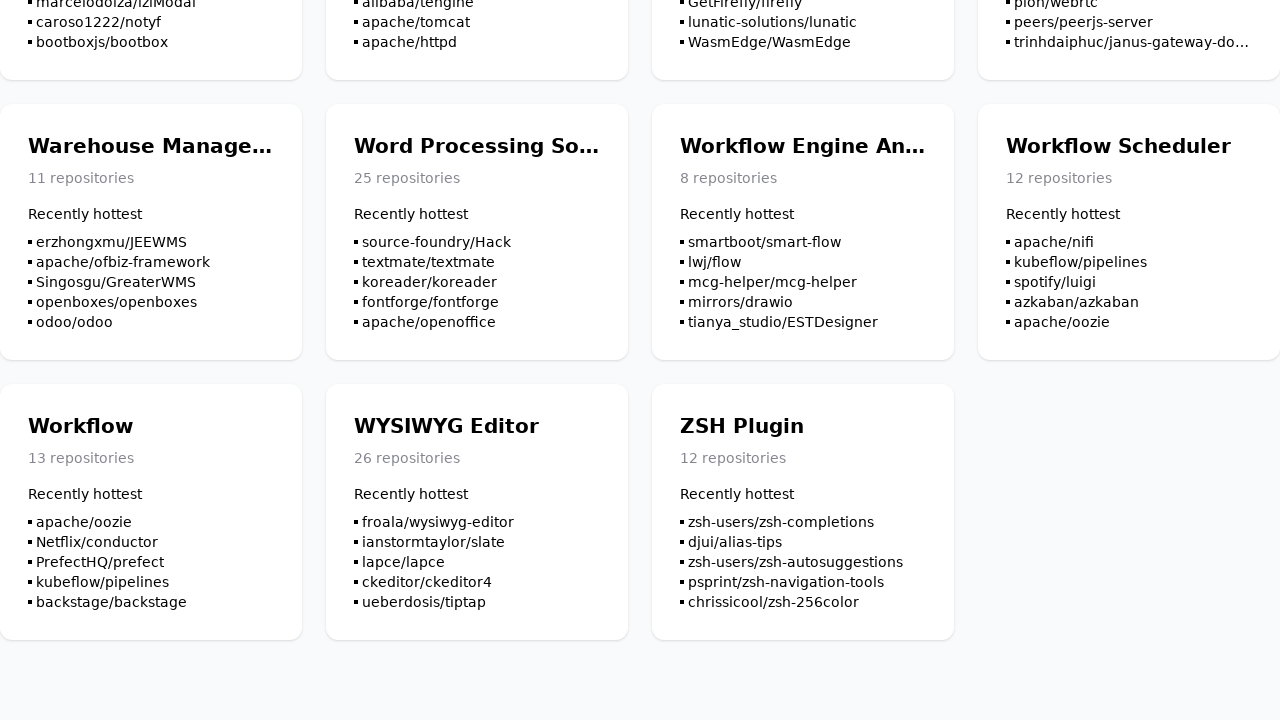

Scrolled to bottom of page (iteration 7/10)
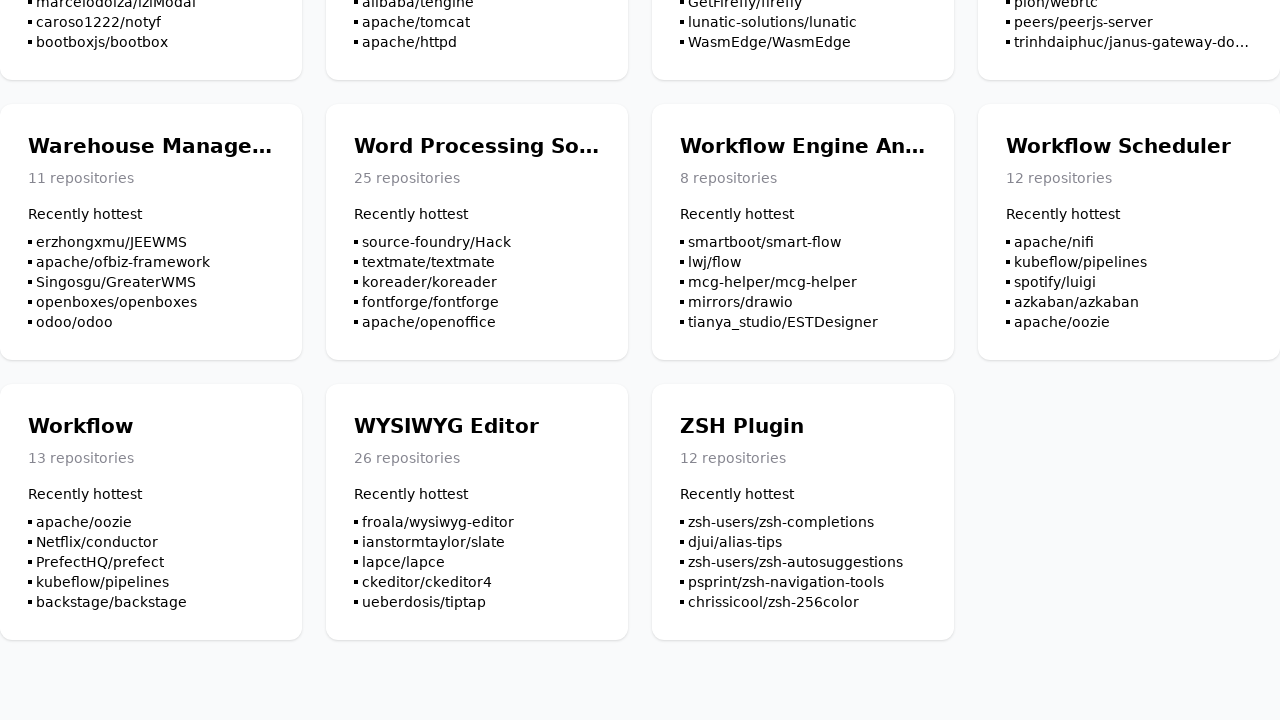

Waited for content to load after scroll (iteration 7/10)
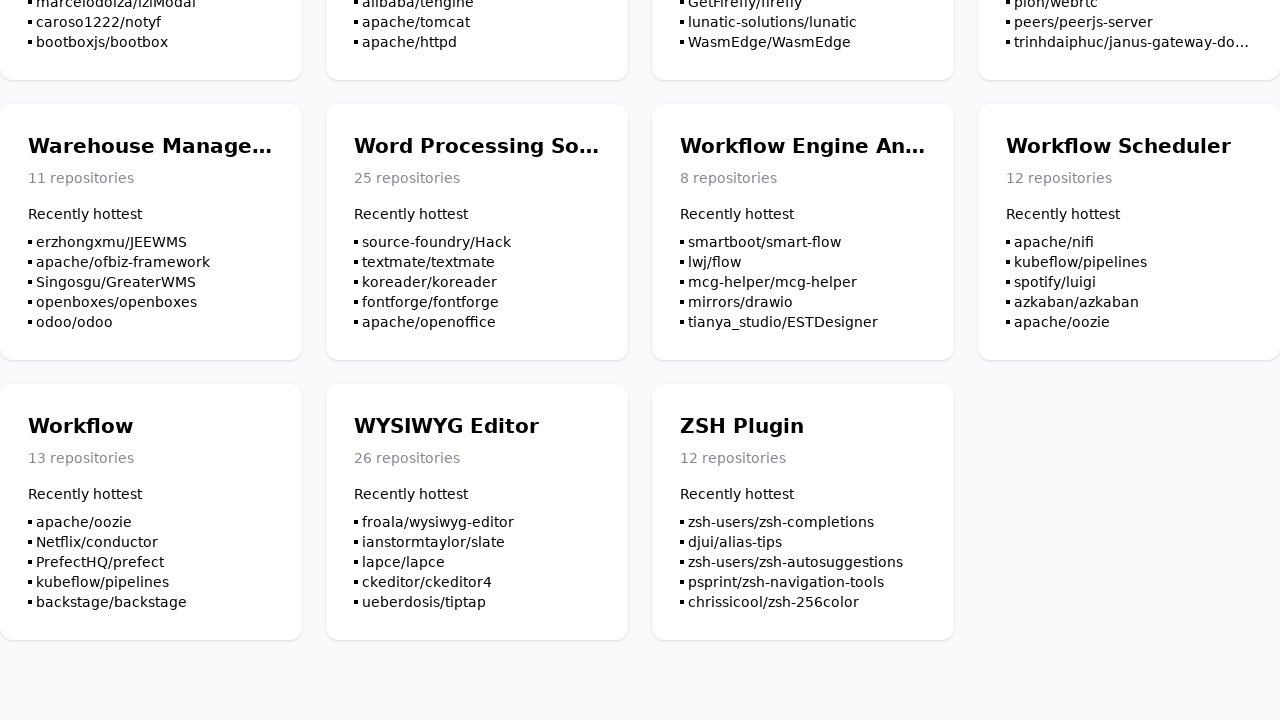

Scrolled to bottom of page (iteration 8/10)
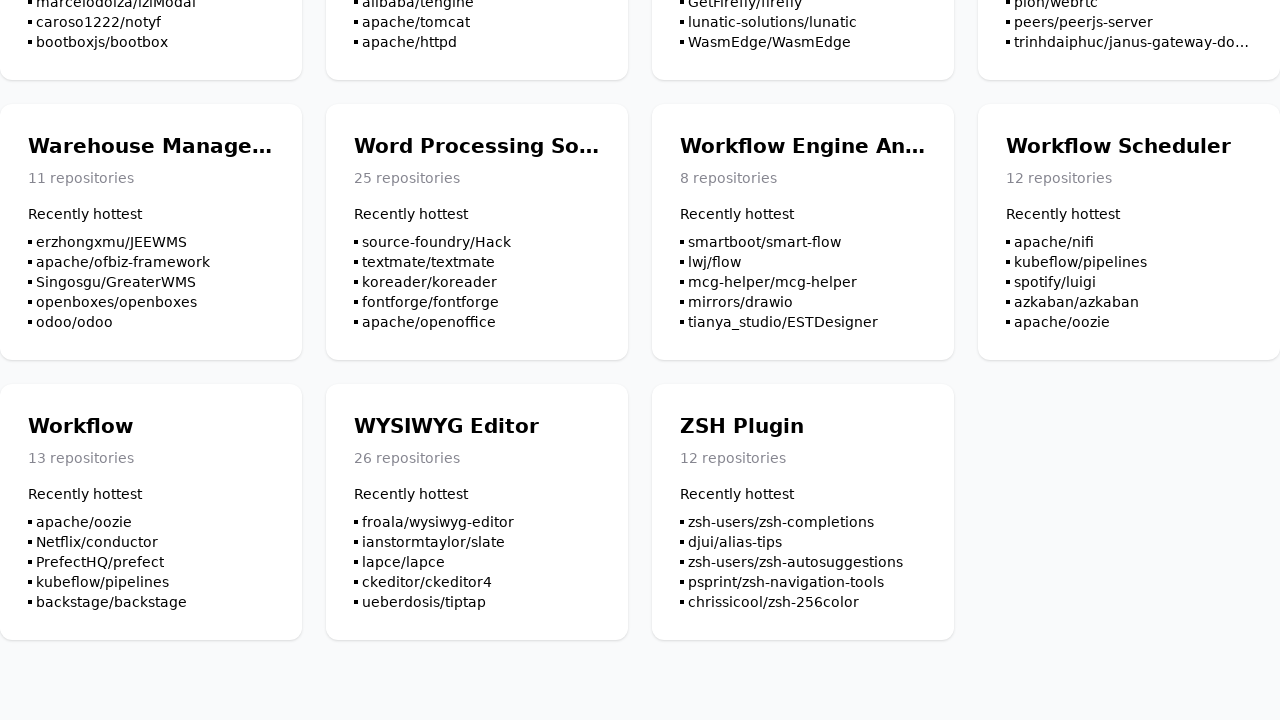

Waited for content to load after scroll (iteration 8/10)
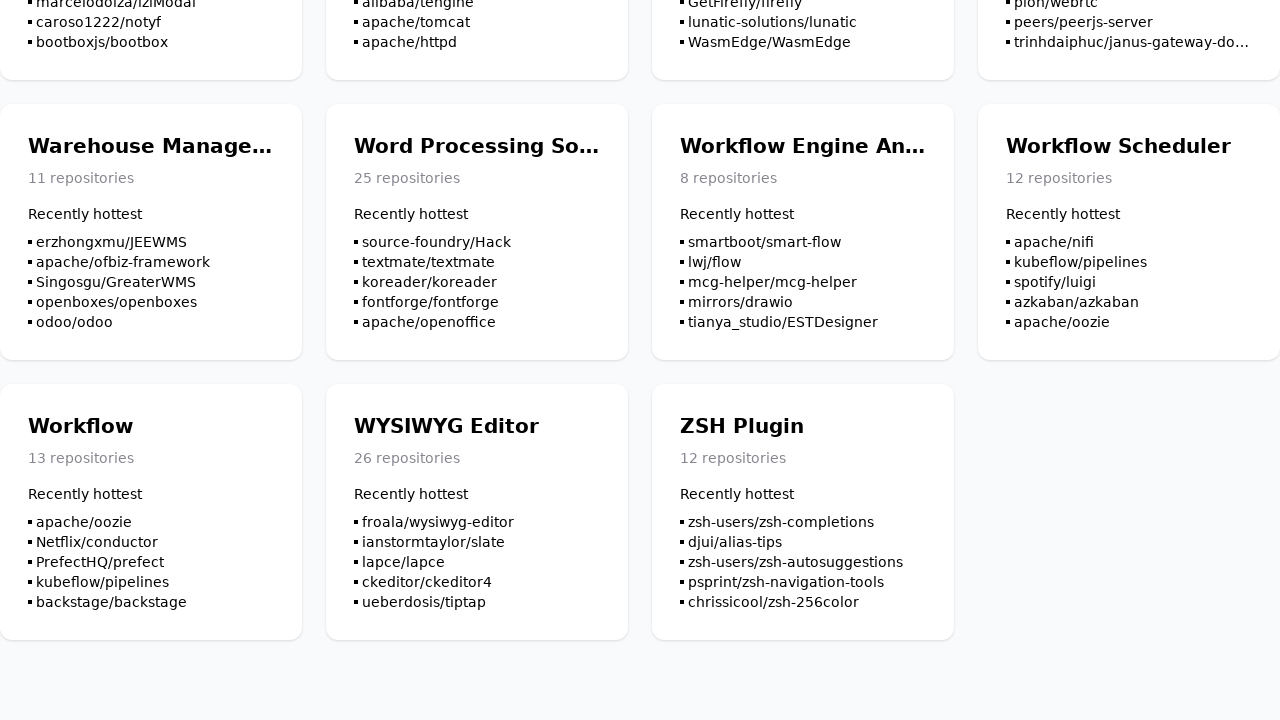

Scrolled to bottom of page (iteration 9/10)
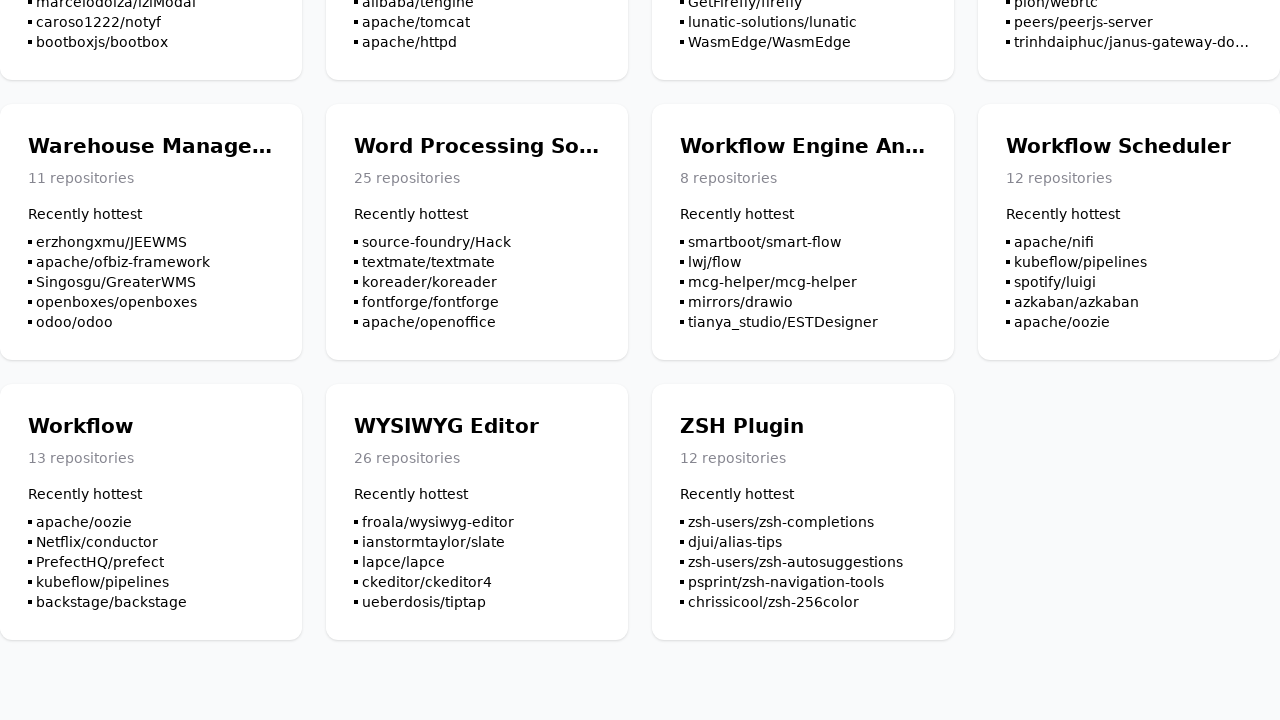

Waited for content to load after scroll (iteration 9/10)
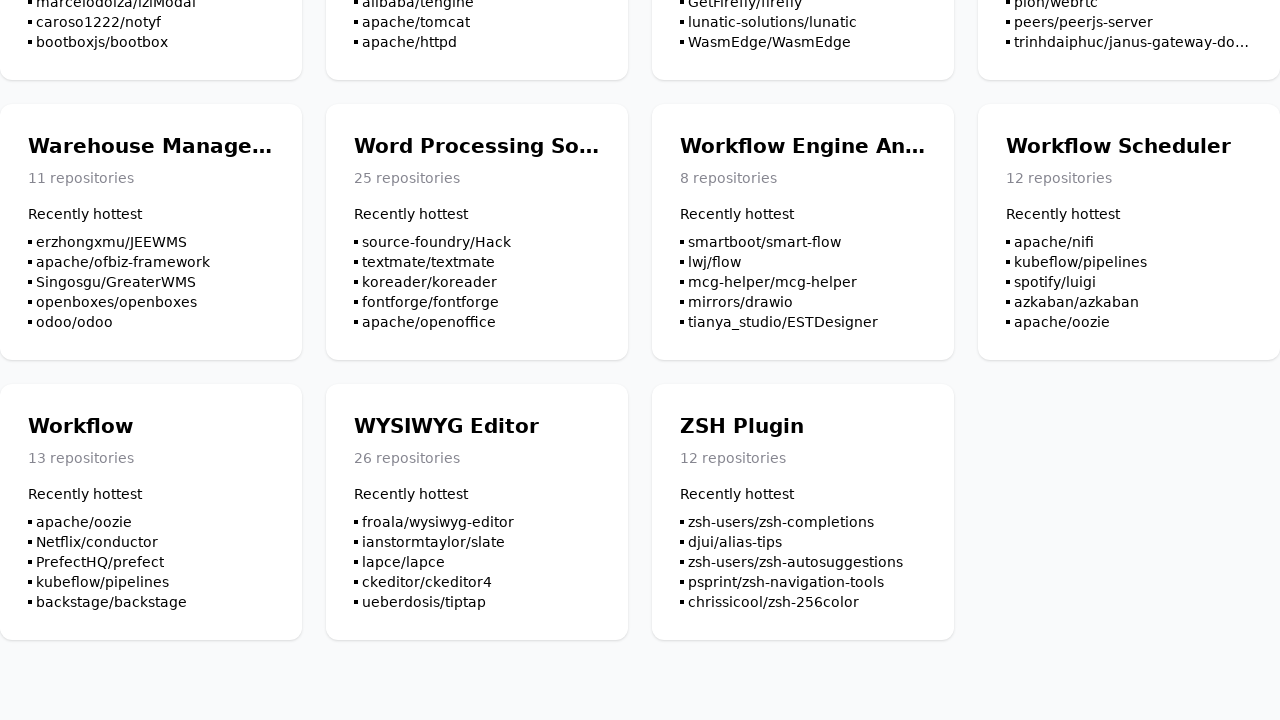

Scrolled to bottom of page (iteration 10/10)
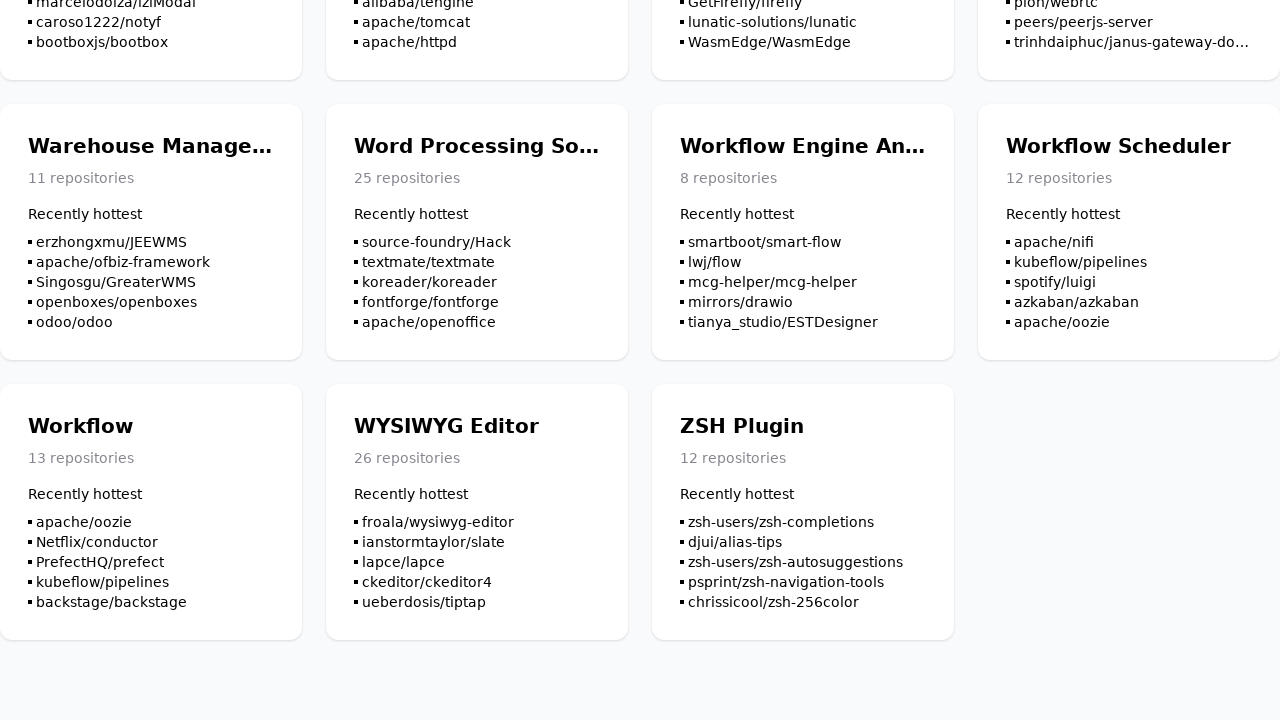

Waited for content to load after scroll (iteration 10/10)
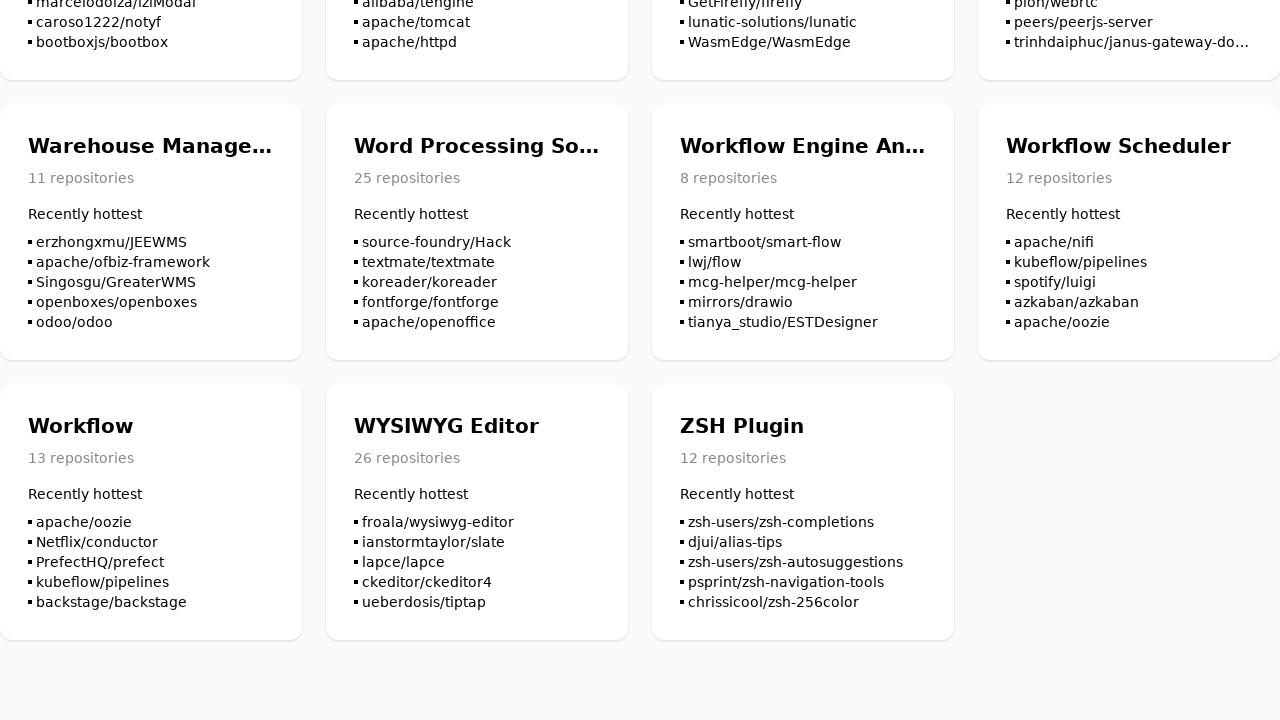

Verified collection links are visible on the page
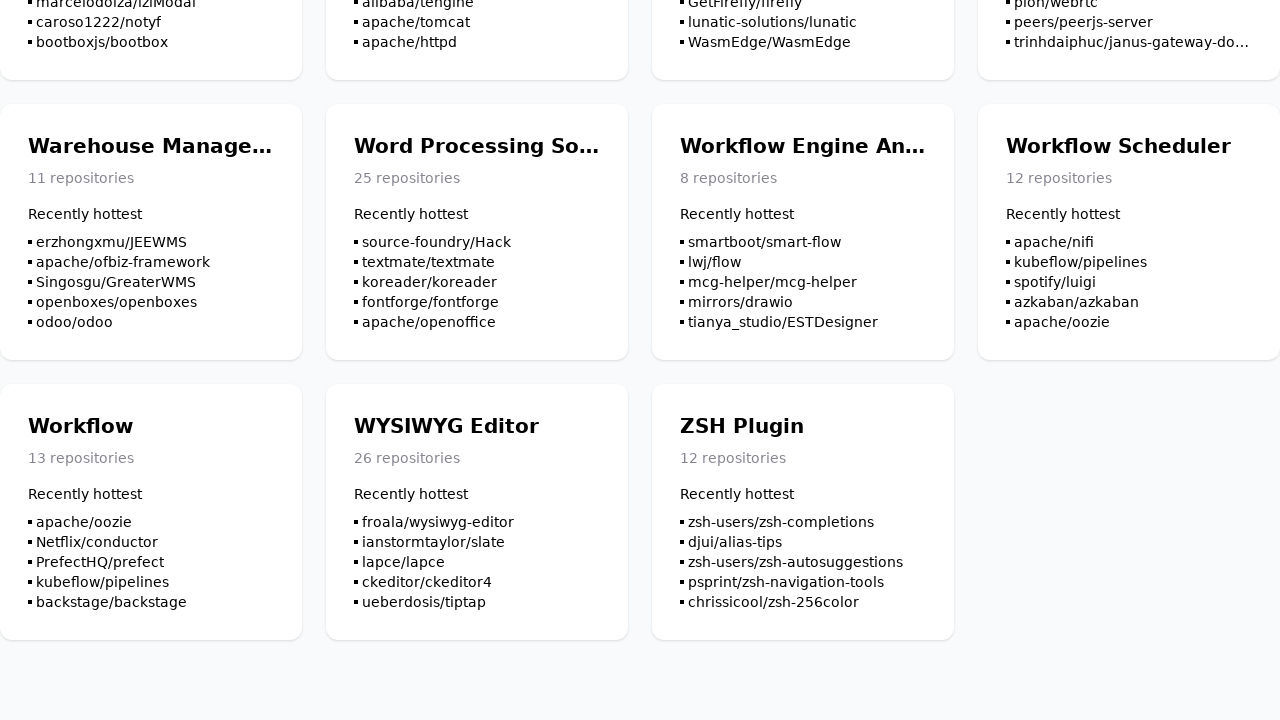

Verified project listings are visible on the page
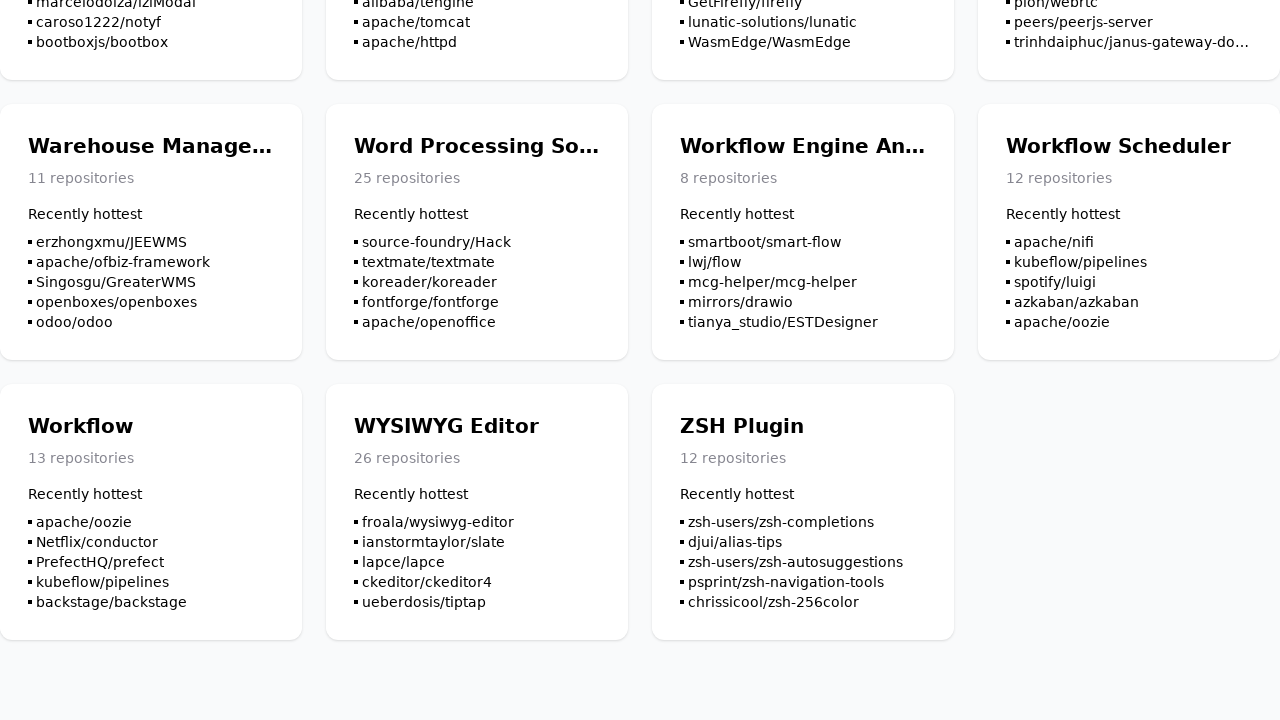

Verified recent hot items are visible on the page
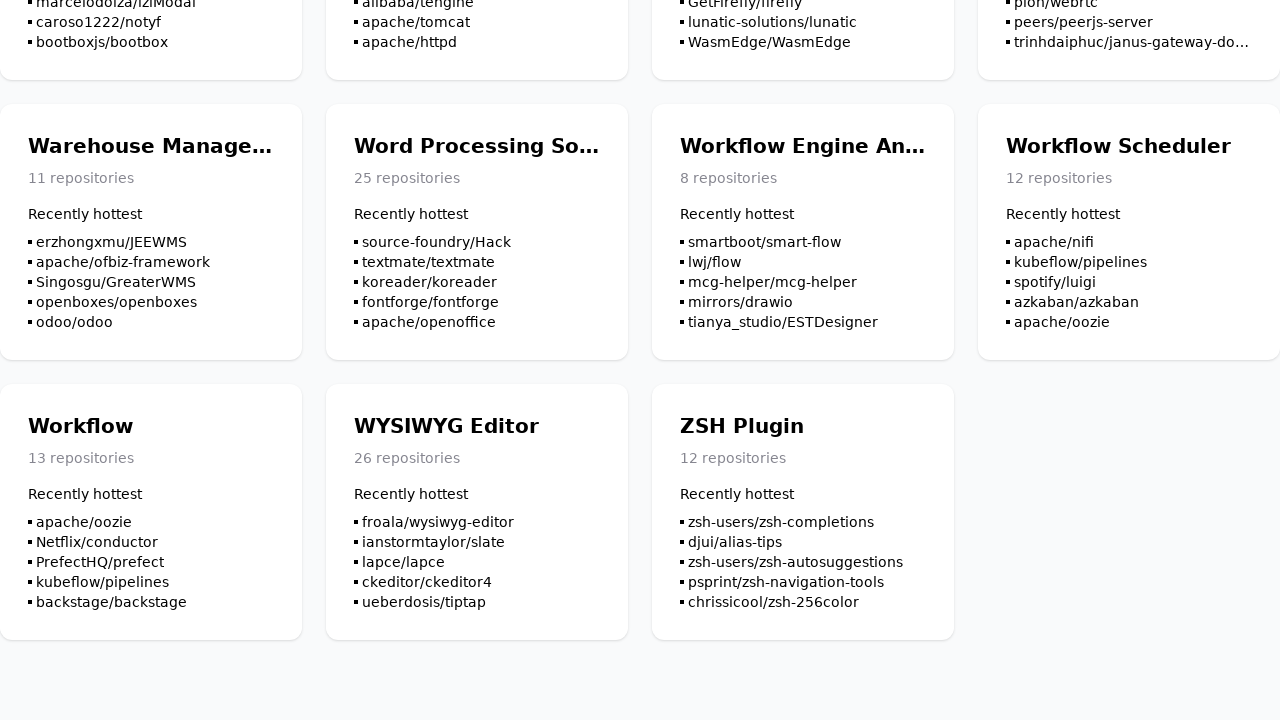

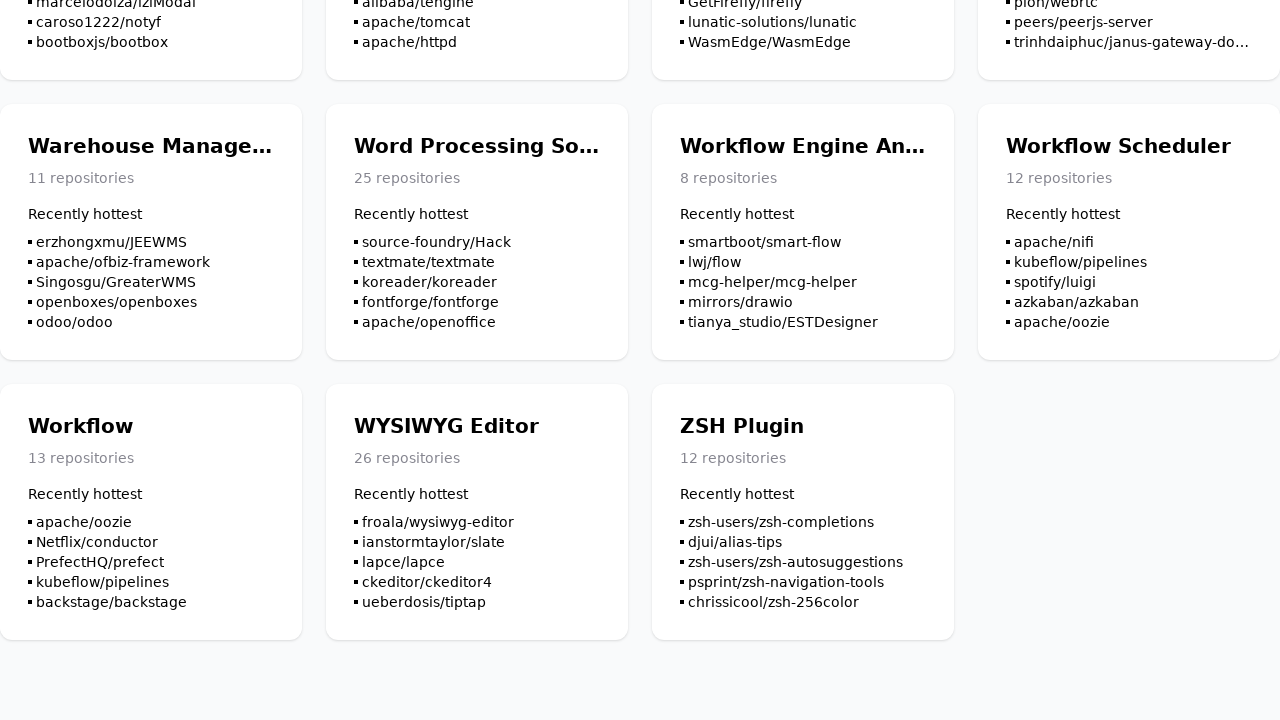